Tests marking all todo items as completed using the toggle-all checkbox

Starting URL: https://demo.playwright.dev/todomvc

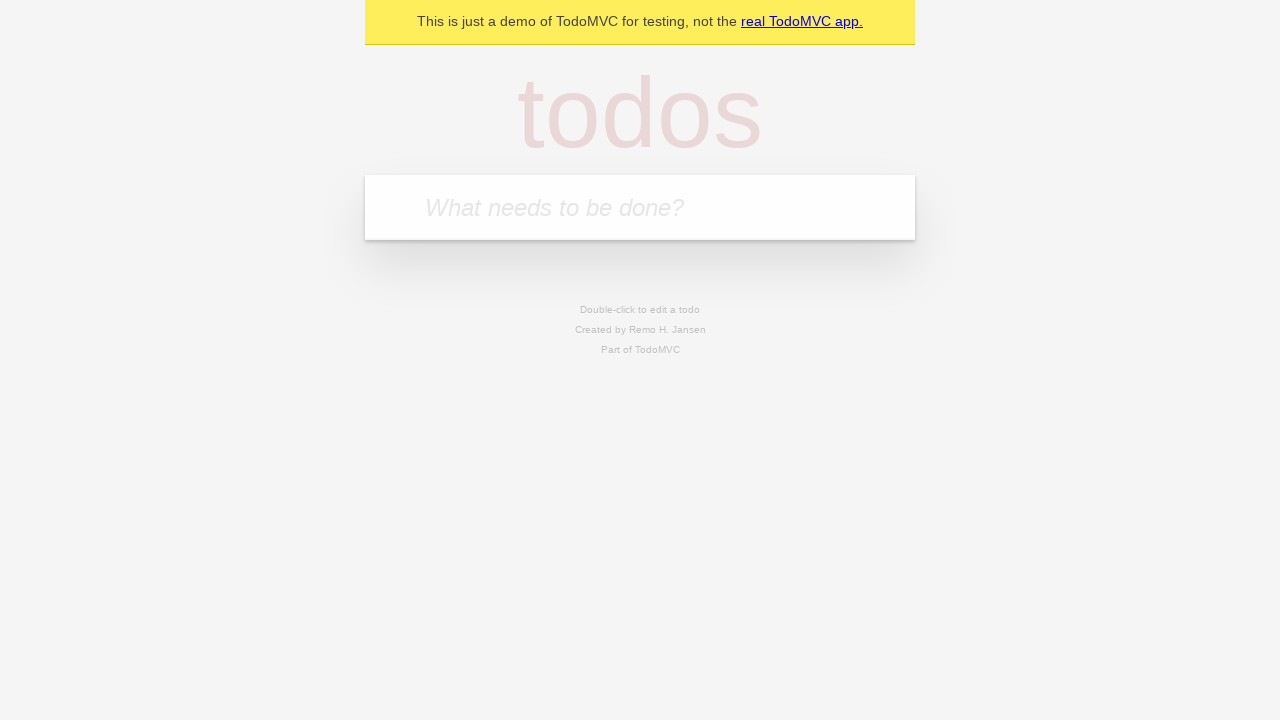

Filled todo input with 'buy some cheese' on internal:attr=[placeholder="What needs to be done?"i]
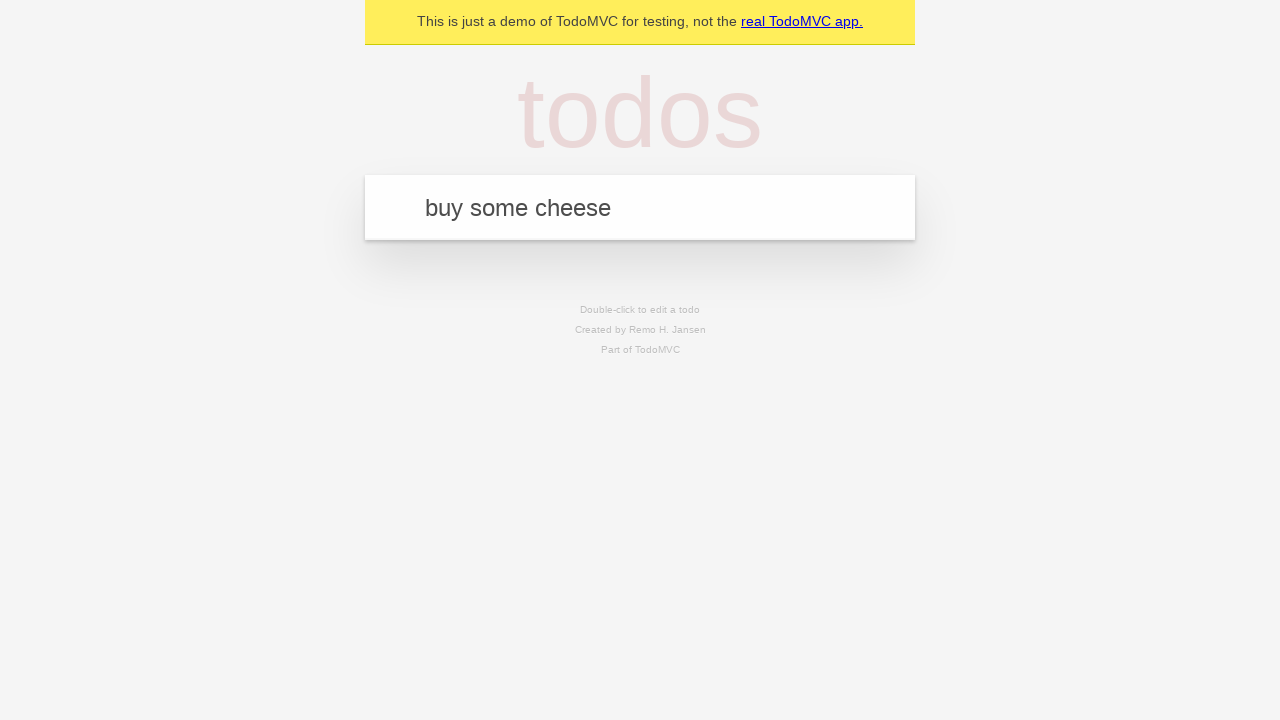

Pressed Enter to add first todo item on internal:attr=[placeholder="What needs to be done?"i]
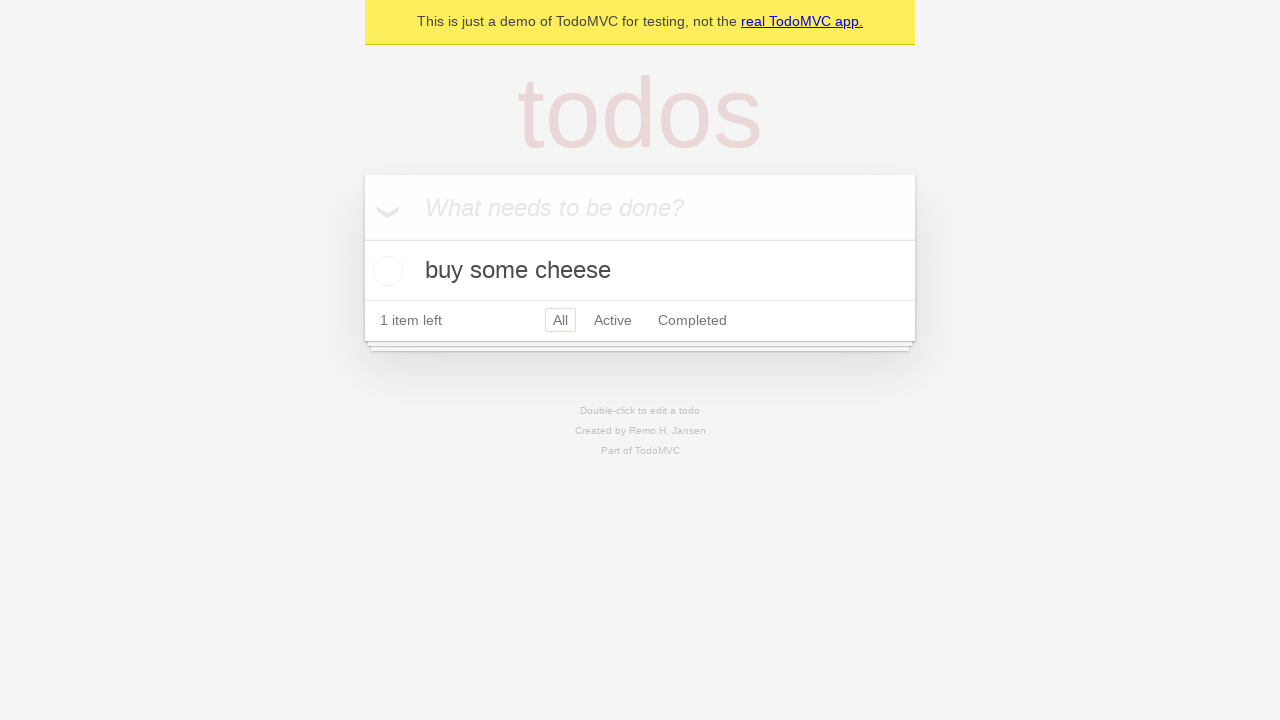

Filled todo input with 'feed the cat' on internal:attr=[placeholder="What needs to be done?"i]
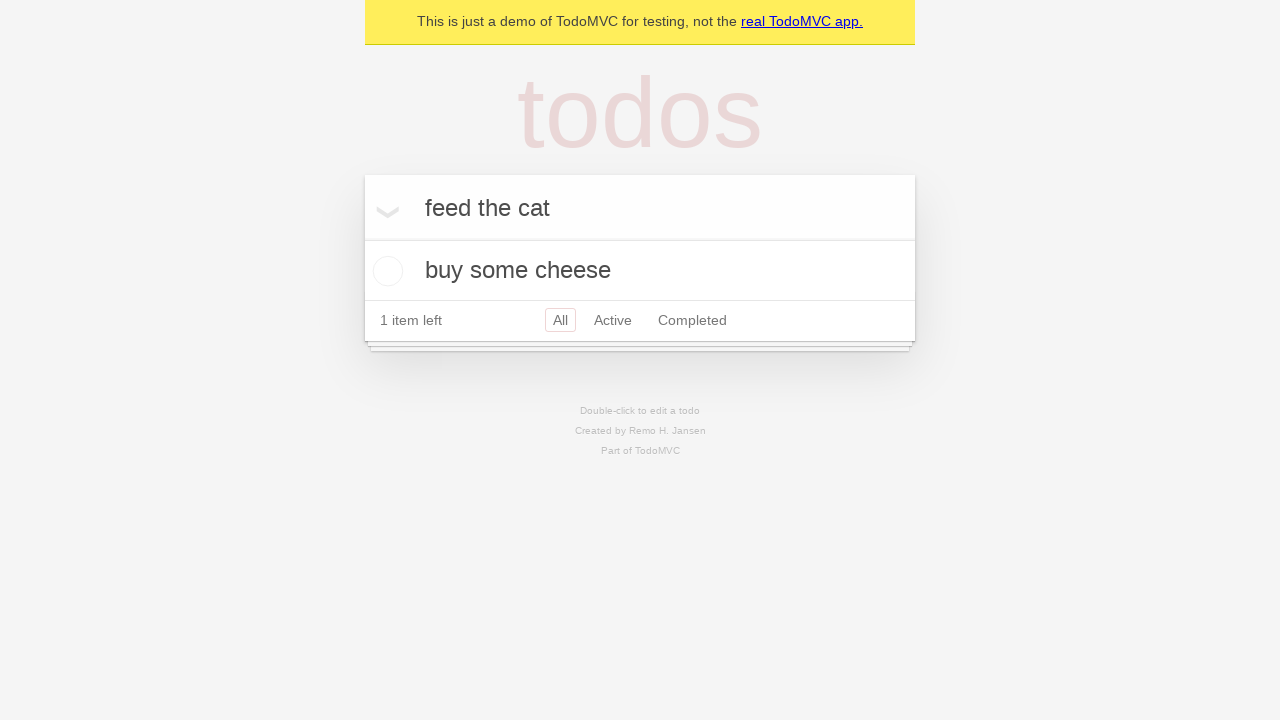

Pressed Enter to add second todo item on internal:attr=[placeholder="What needs to be done?"i]
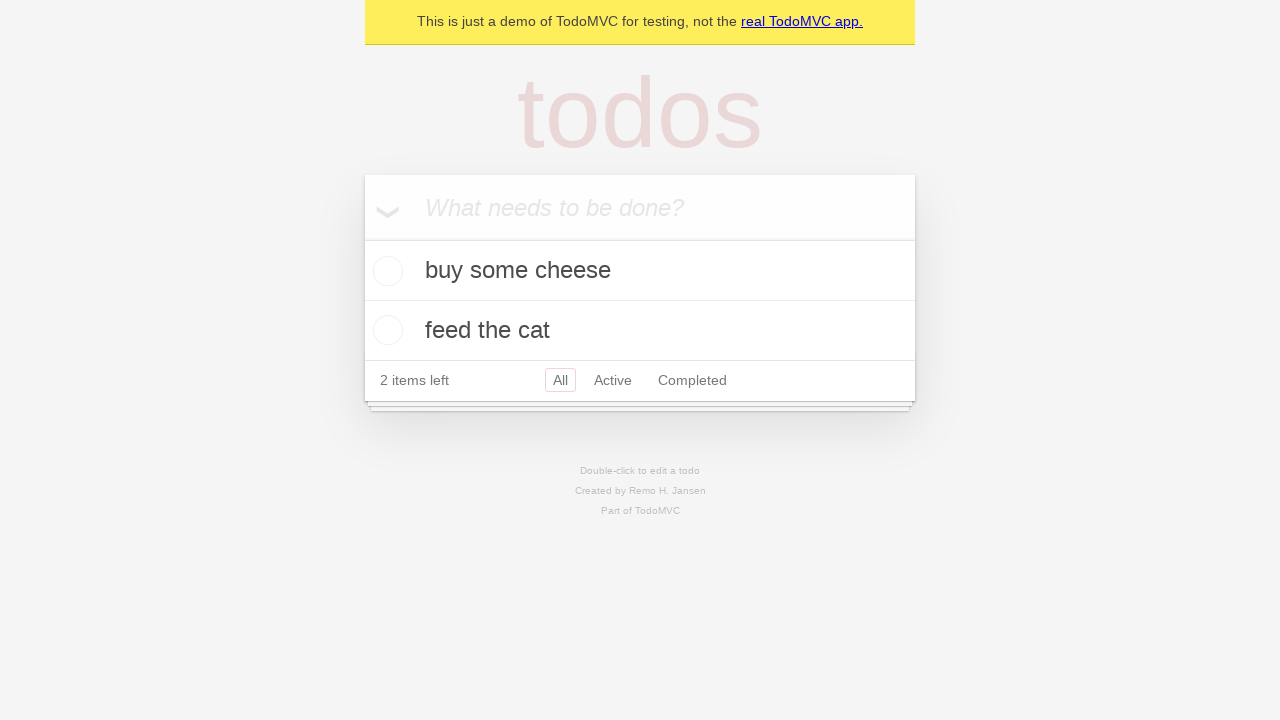

Filled todo input with 'book a doctors appointment' on internal:attr=[placeholder="What needs to be done?"i]
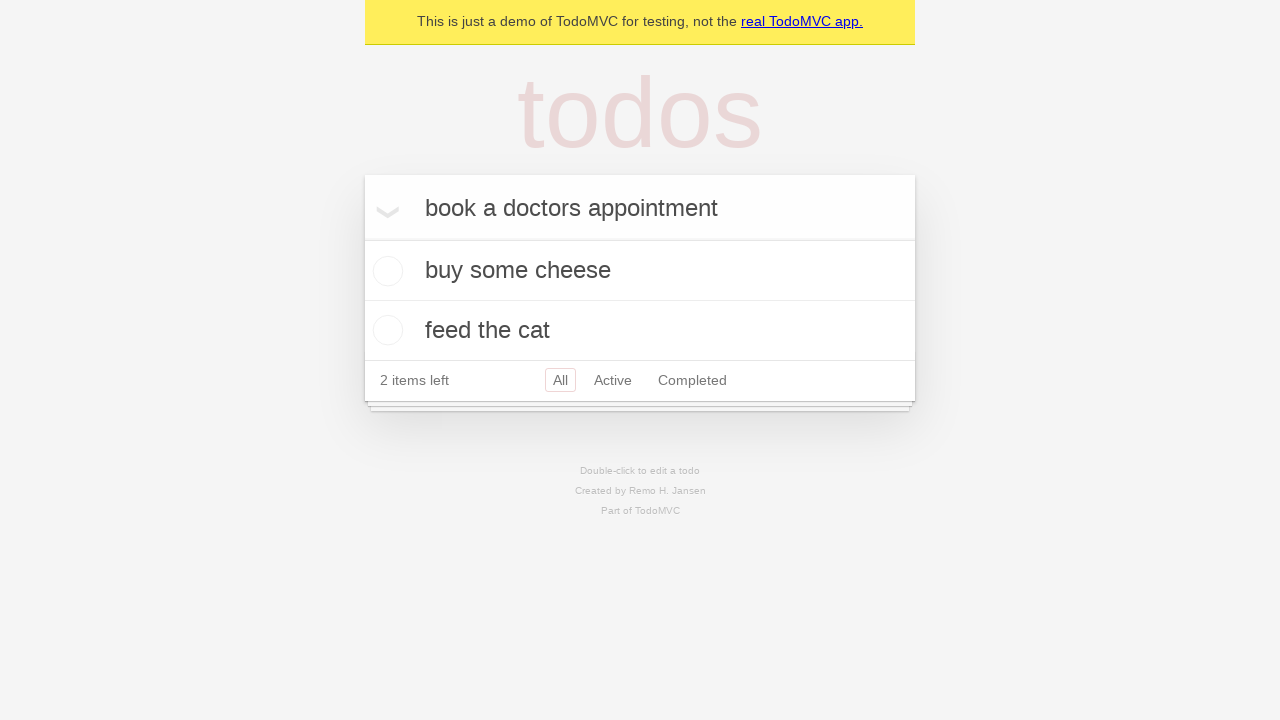

Pressed Enter to add third todo item on internal:attr=[placeholder="What needs to be done?"i]
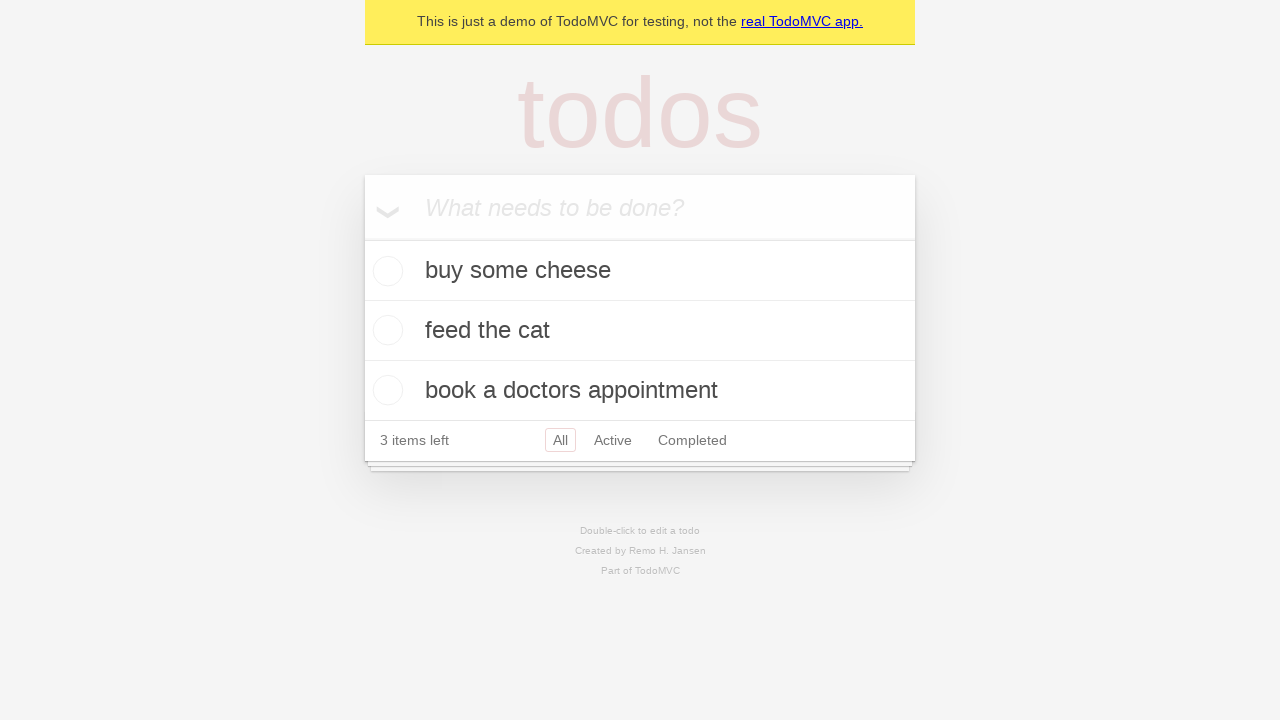

Clicked 'Mark all as complete' checkbox at (362, 238) on internal:label="Mark all as complete"i
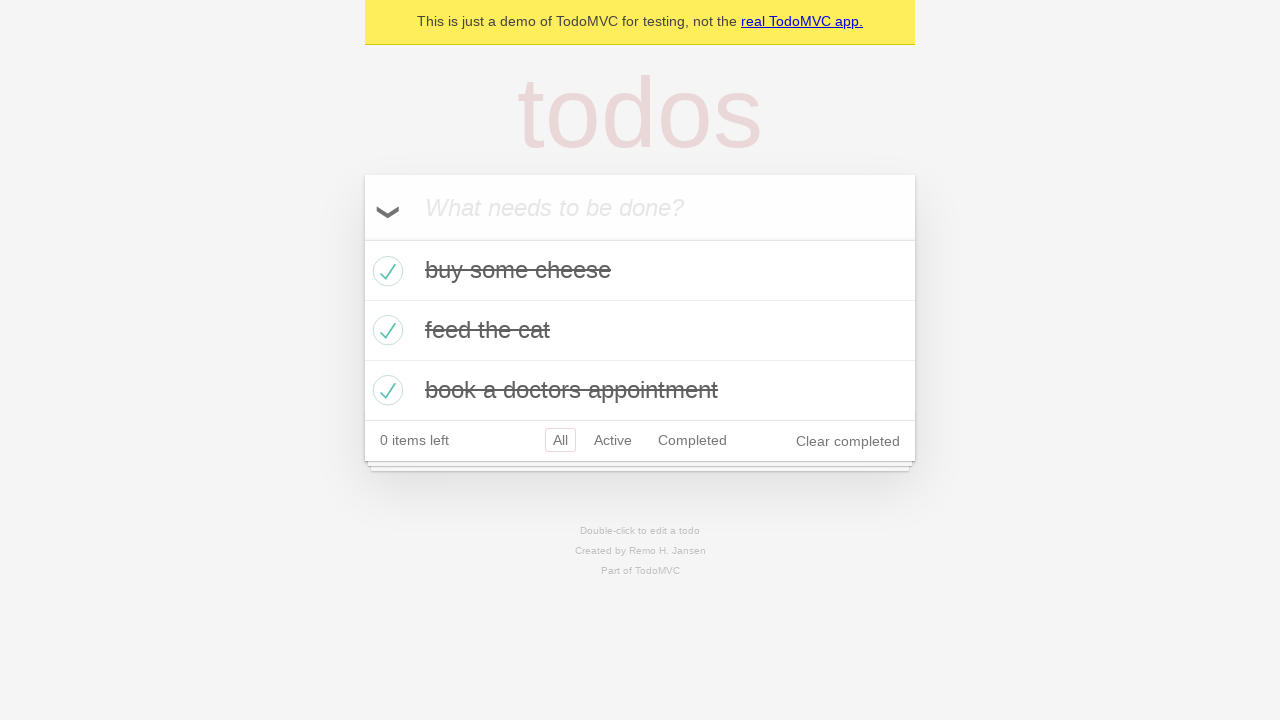

Verified all todo items are marked as completed
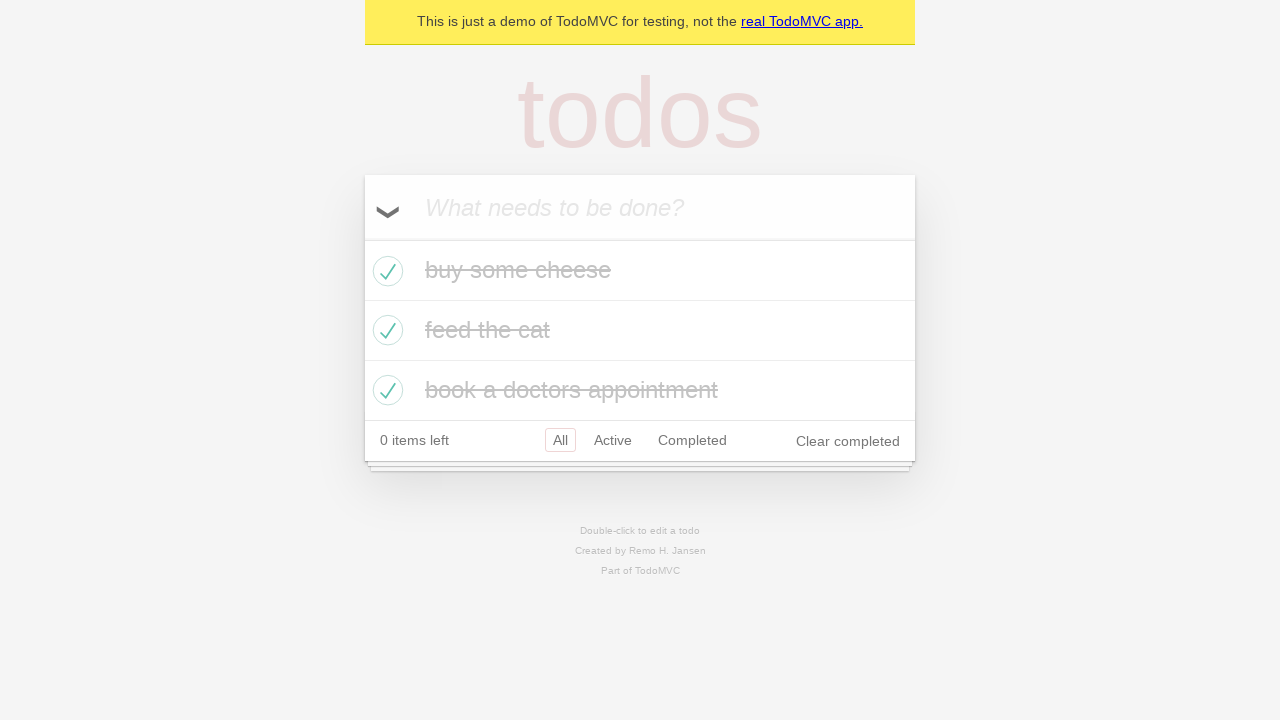

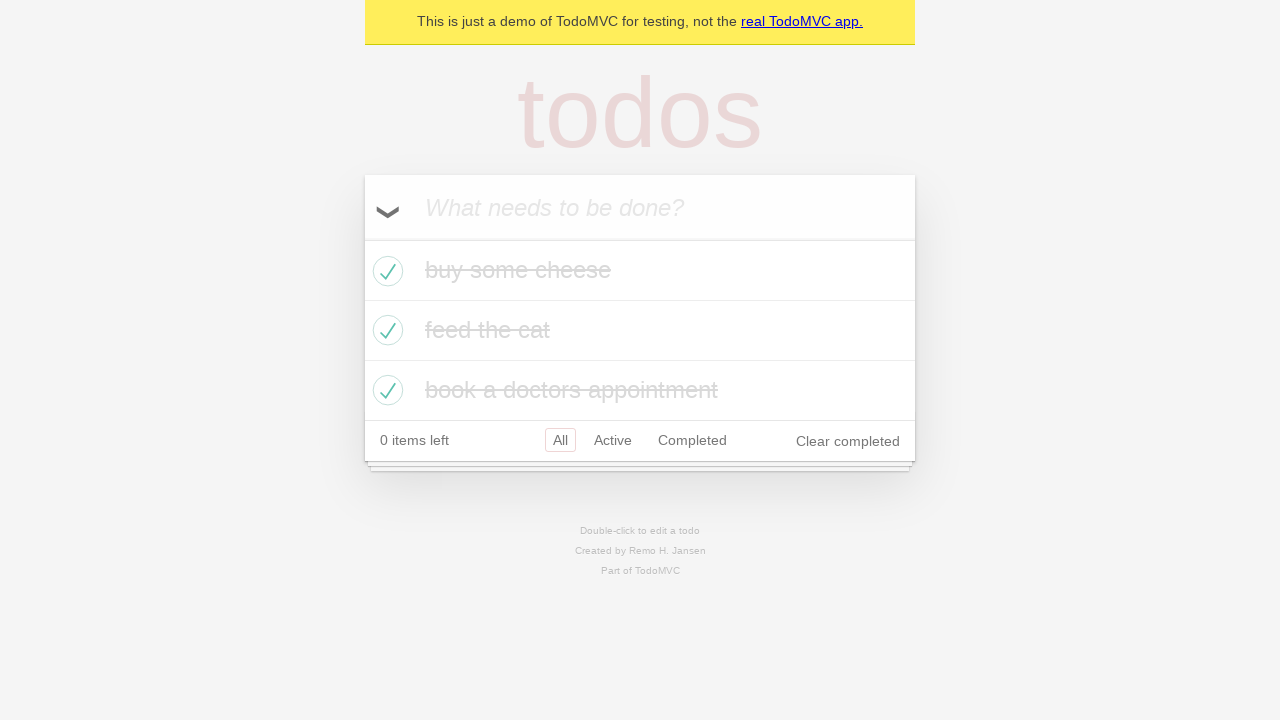